Scrolls down to a hyperlink element on a test page and clicks it to open a page in the same window

Starting URL: http://www.testdiary.com/training/selenium/selenium-test-page/

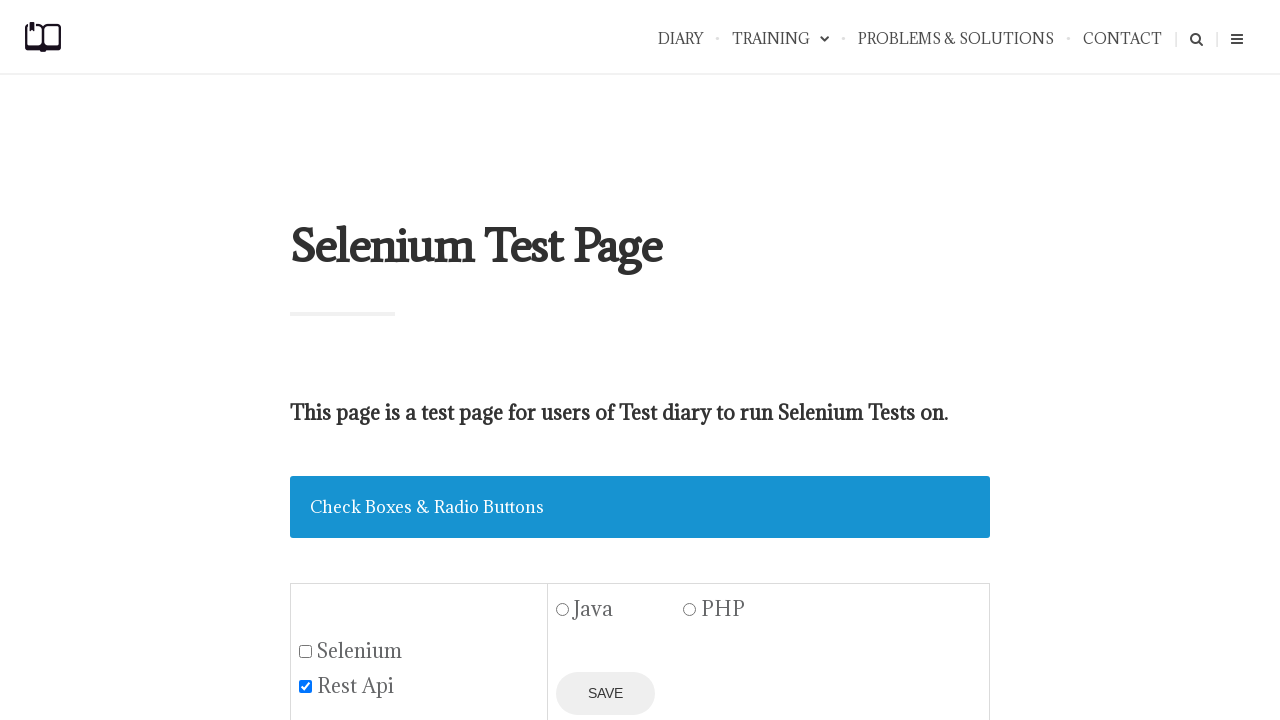

Waited for 'Open page in the same window' hyperlink to be visible
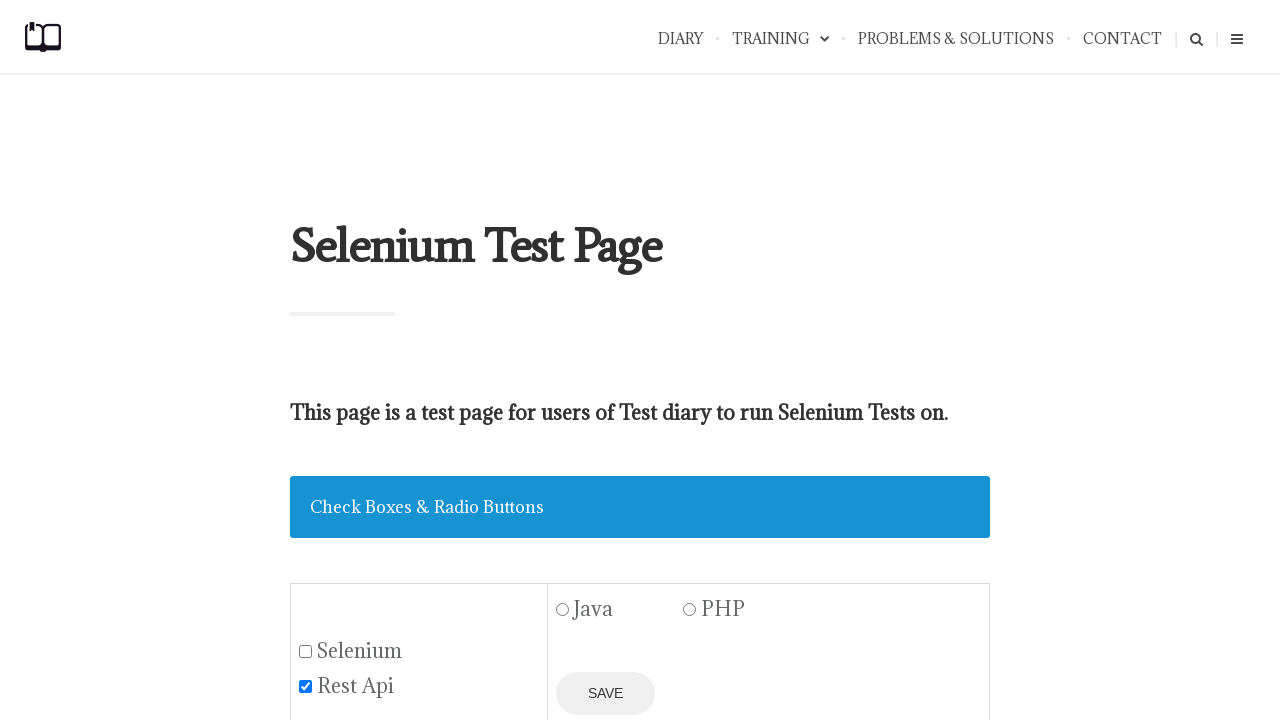

Located the 'Open page in the same window' hyperlink
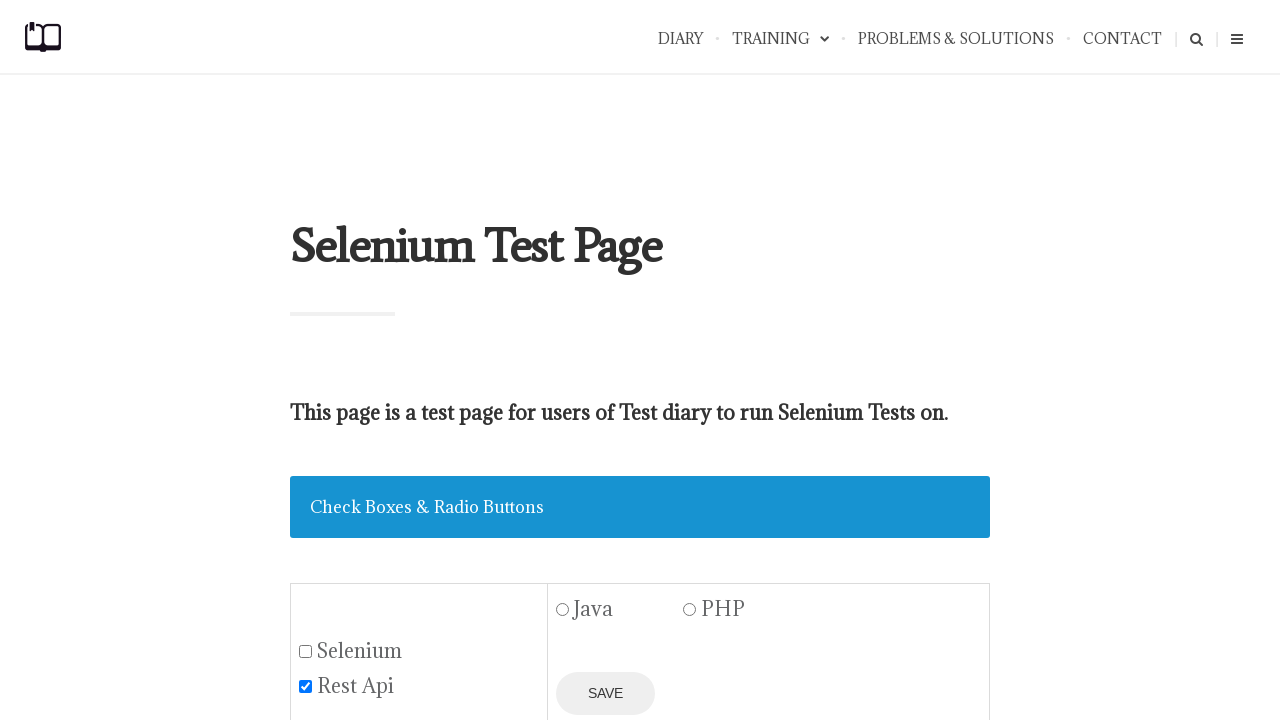

Scrolled down to bring the hyperlink into view
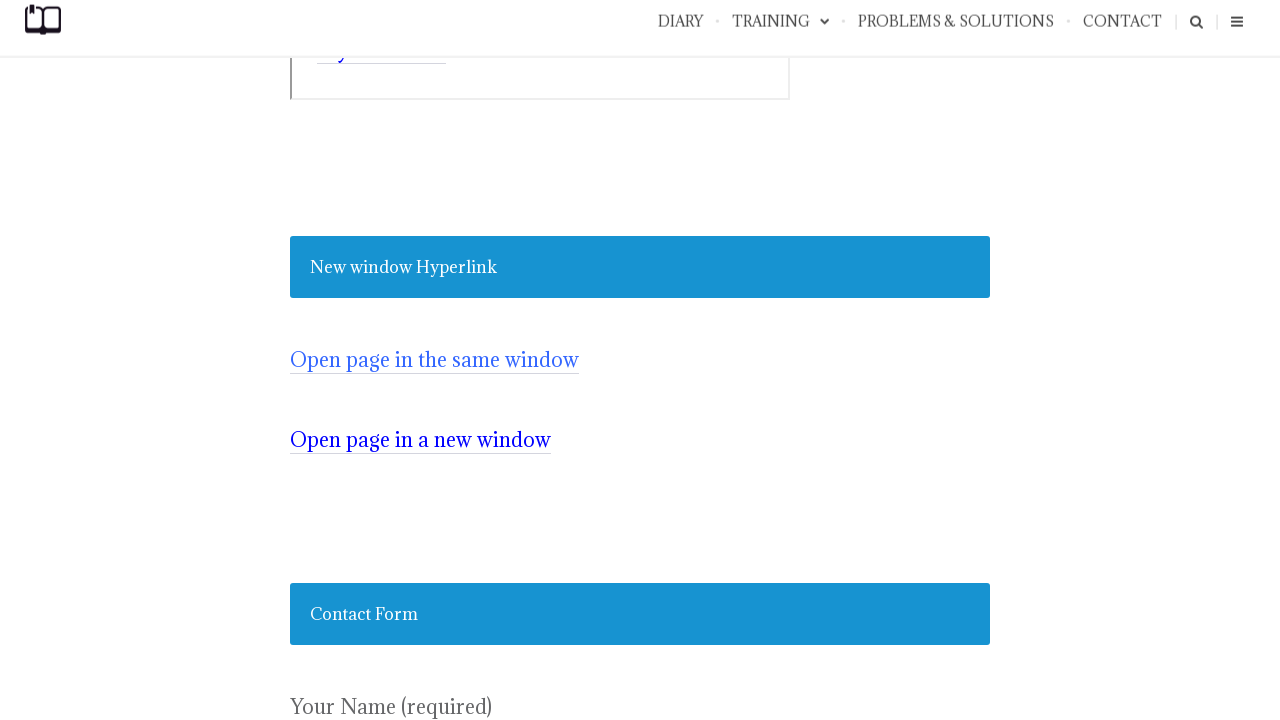

Clicked the 'Open page in the same window' hyperlink at (434, 360) on a:has-text('Open page in the same window')
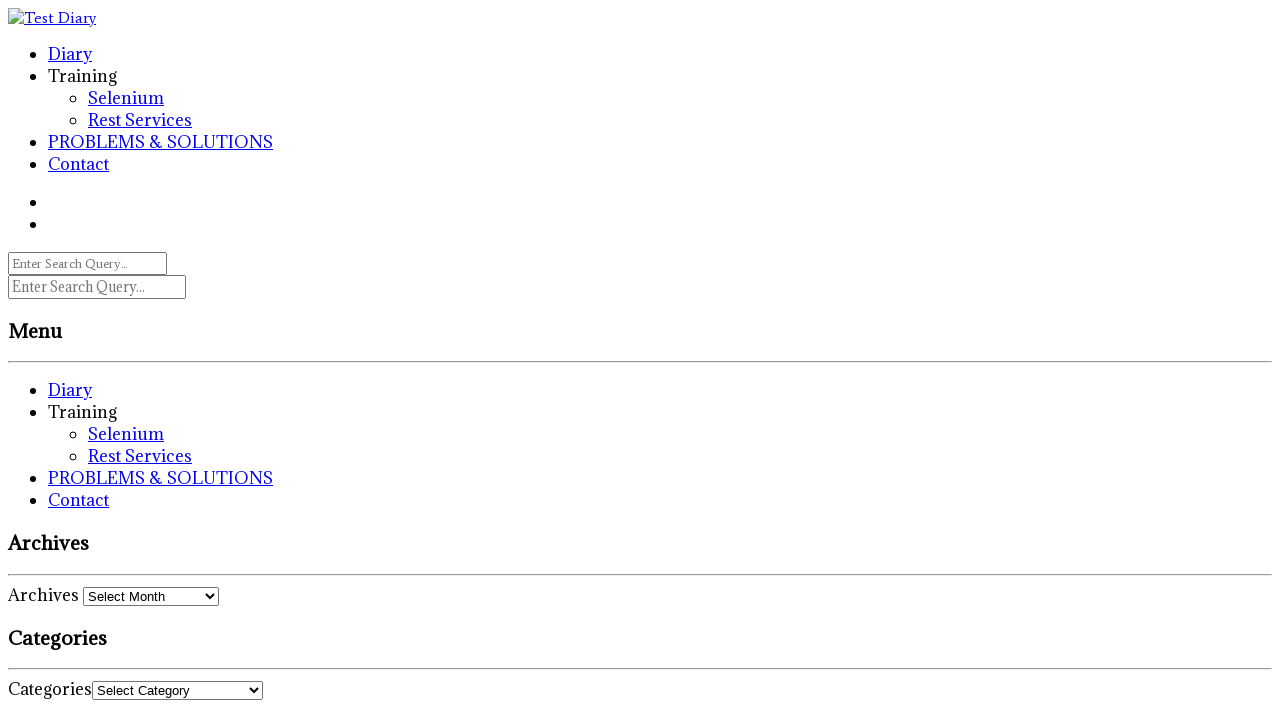

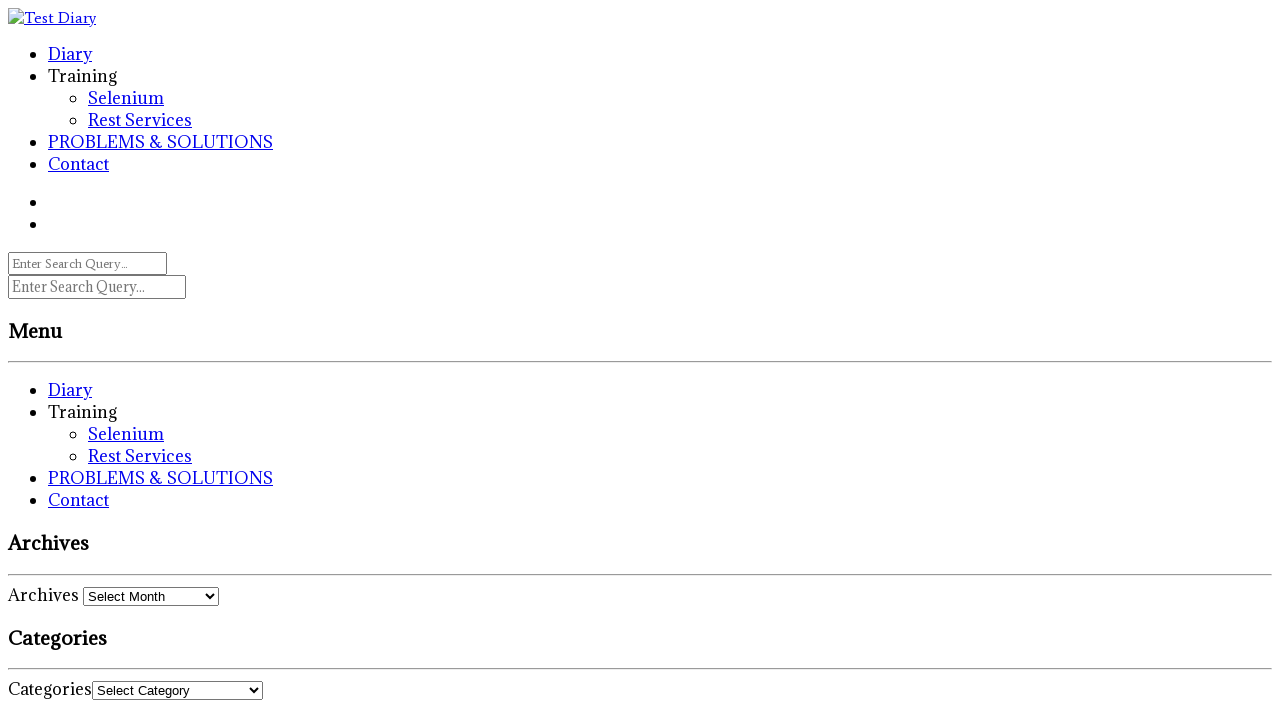